Navigates to the Broken Images page

Starting URL: https://the-internet.herokuapp.com/

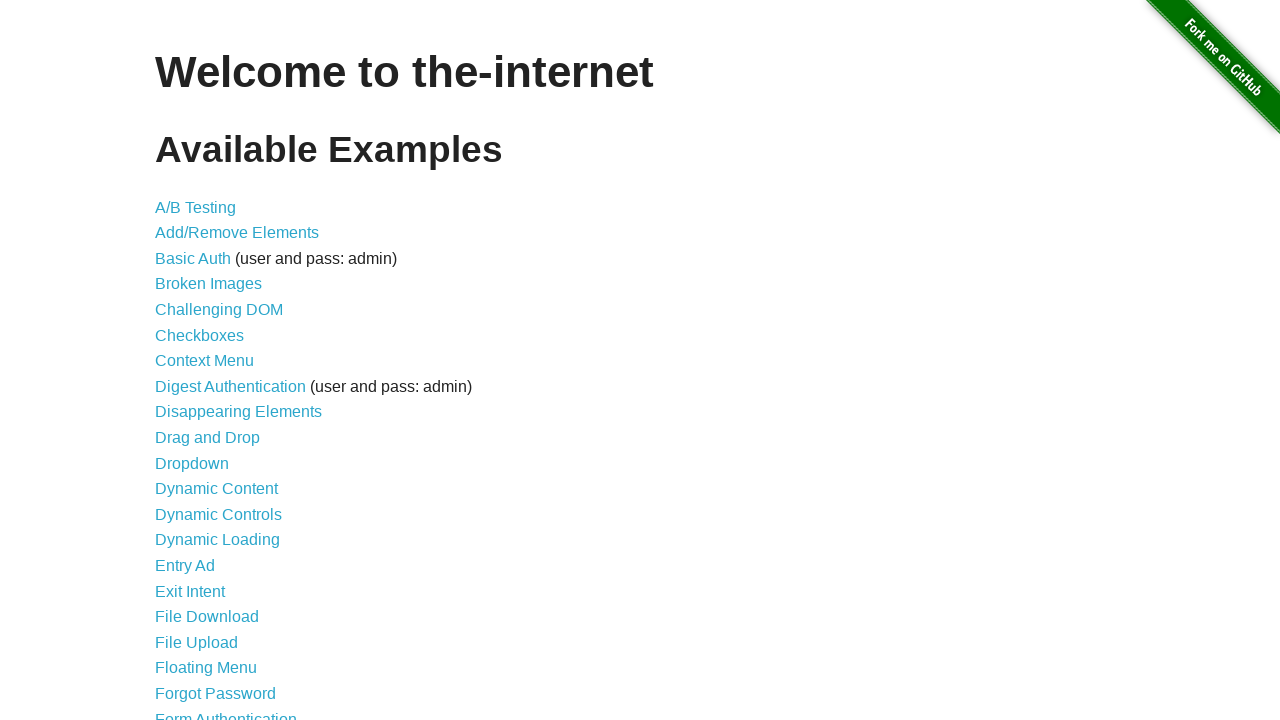

Clicked on Broken Images link at (208, 284) on text=Broken Images
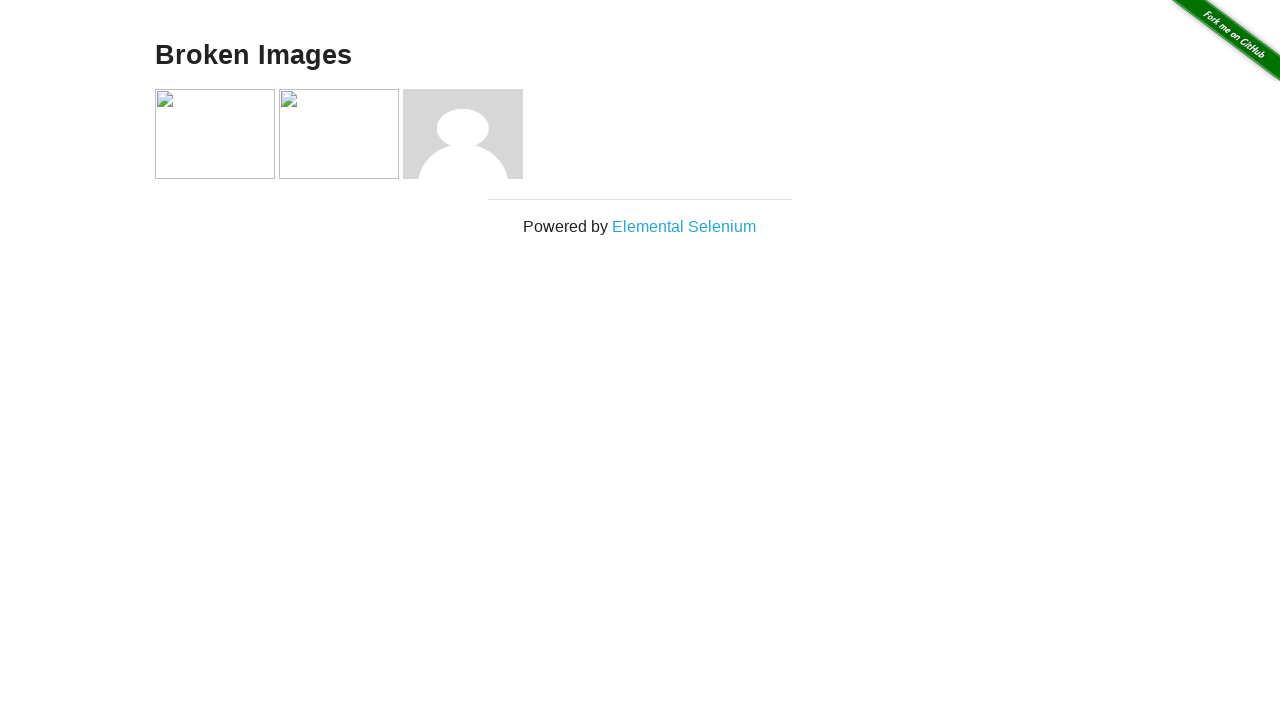

Broken Images page loaded successfully
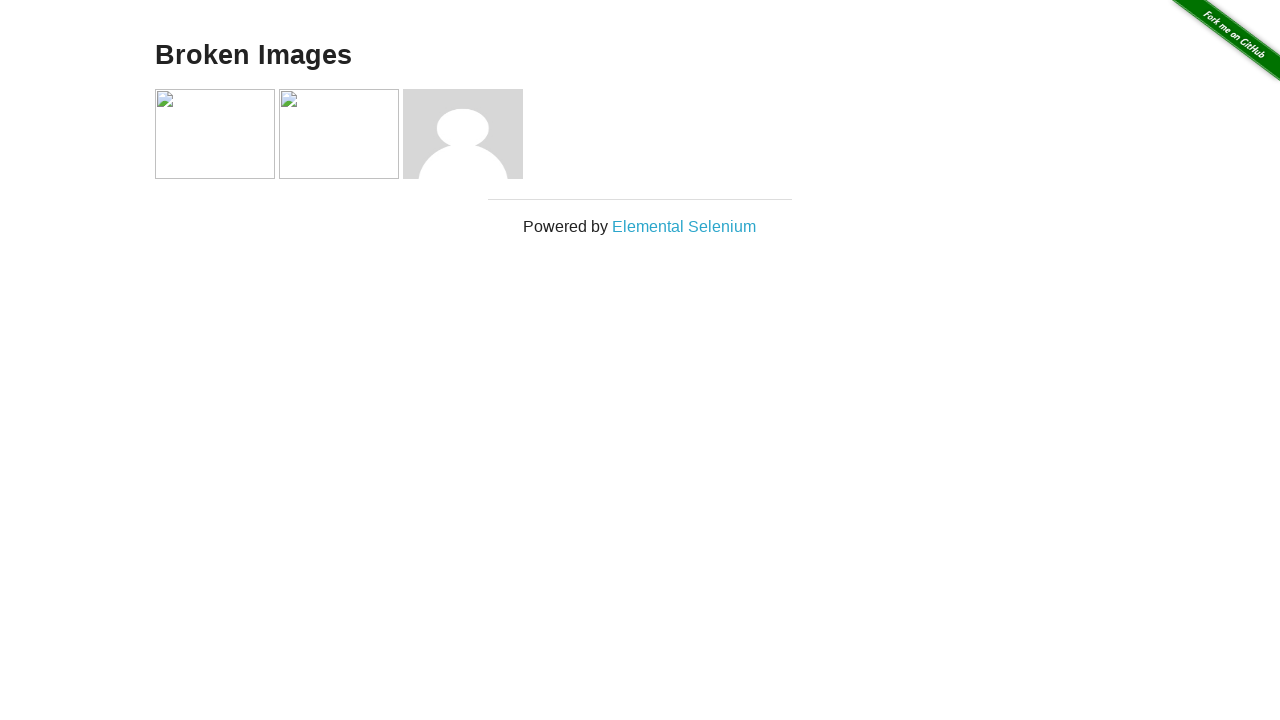

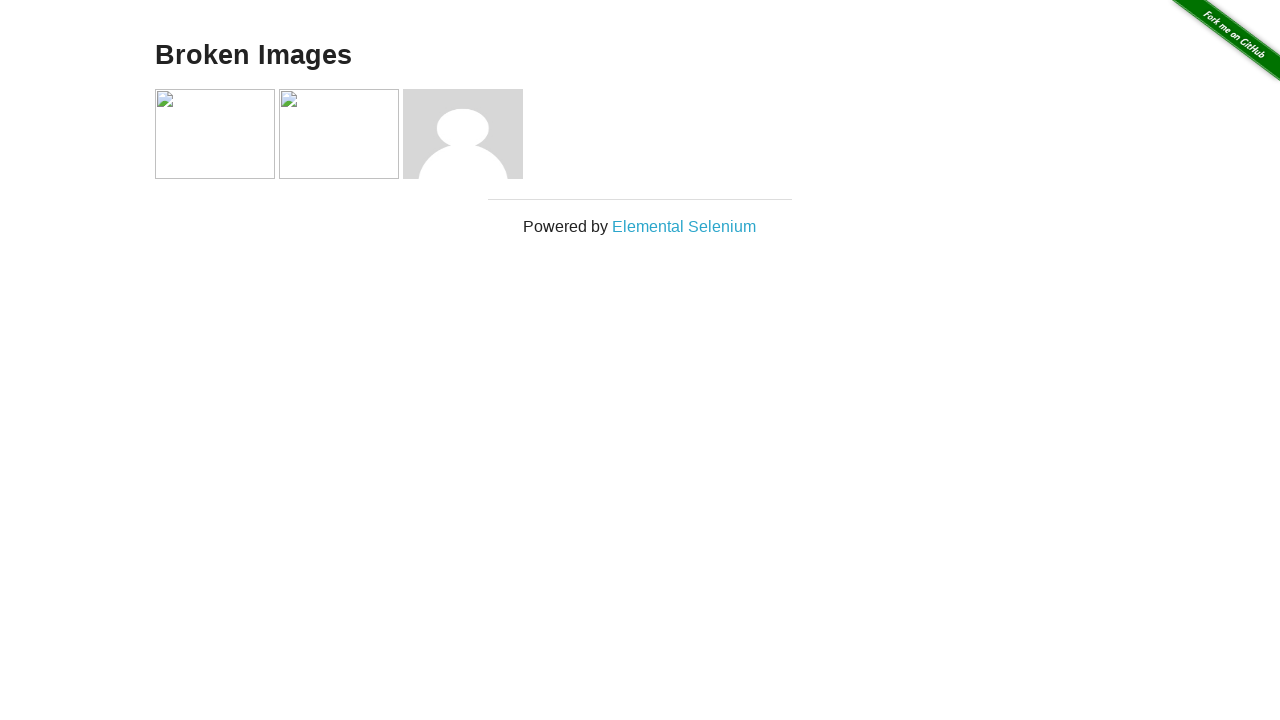